Tests filling out the complete feedback form with name, age, language checkbox, genre radio button, satisfaction dropdown, and comment, then submits it

Starting URL: https://acctabootcamp.github.io/site/tasks/provide_feedback

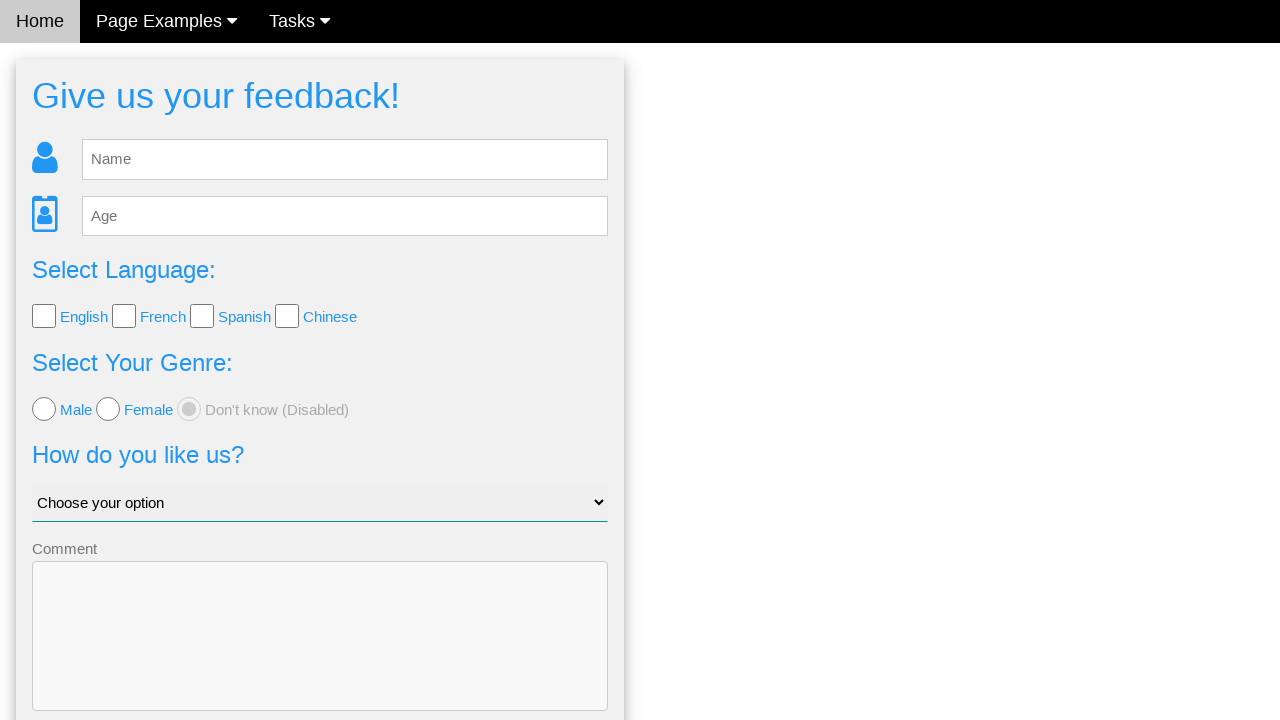

Navigated to feedback form page
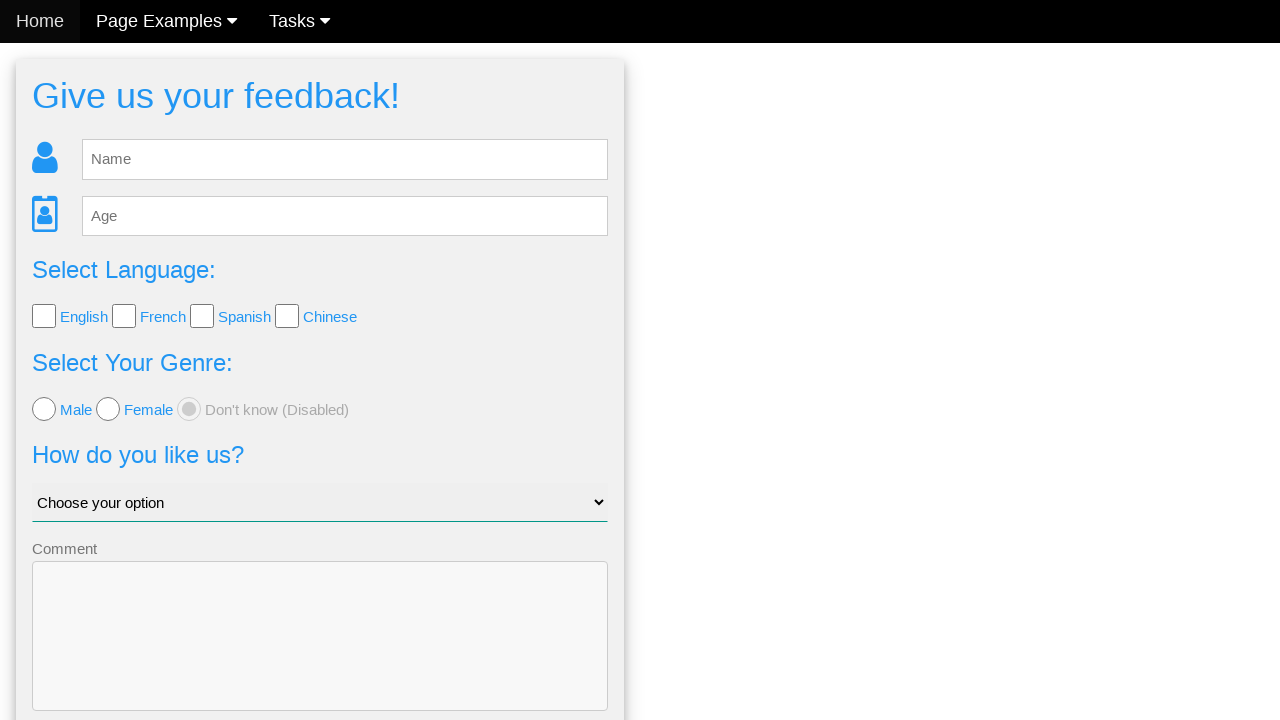

Filled name field with 'German' on #fb_name
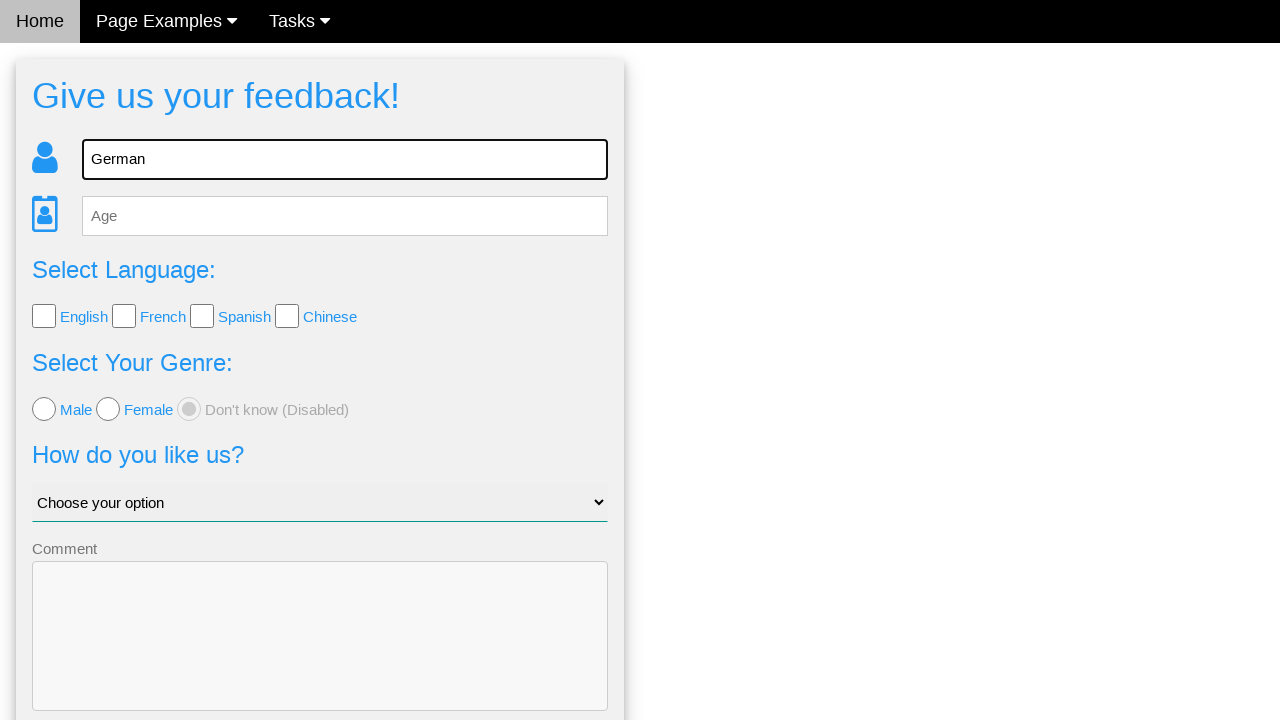

Filled age field with '21' on #fb_age
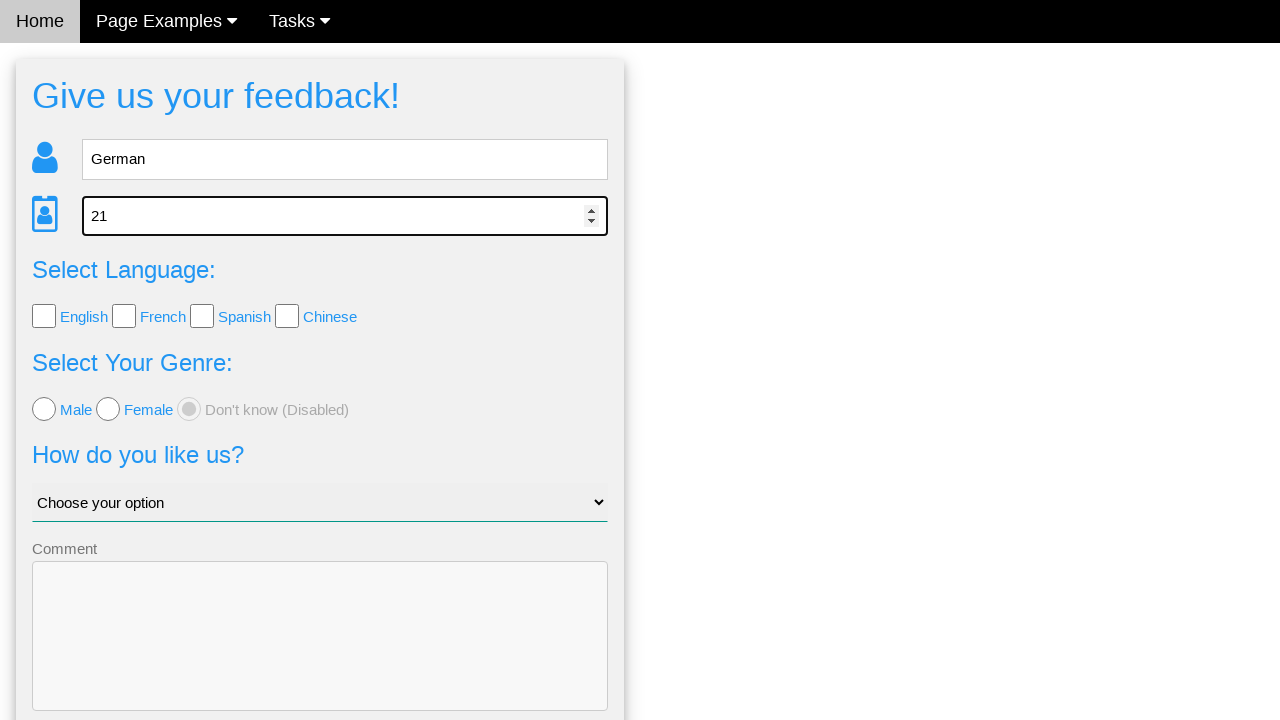

Clicked English language checkbox at (44, 316) on .w3-check[value='English'][type='checkbox']
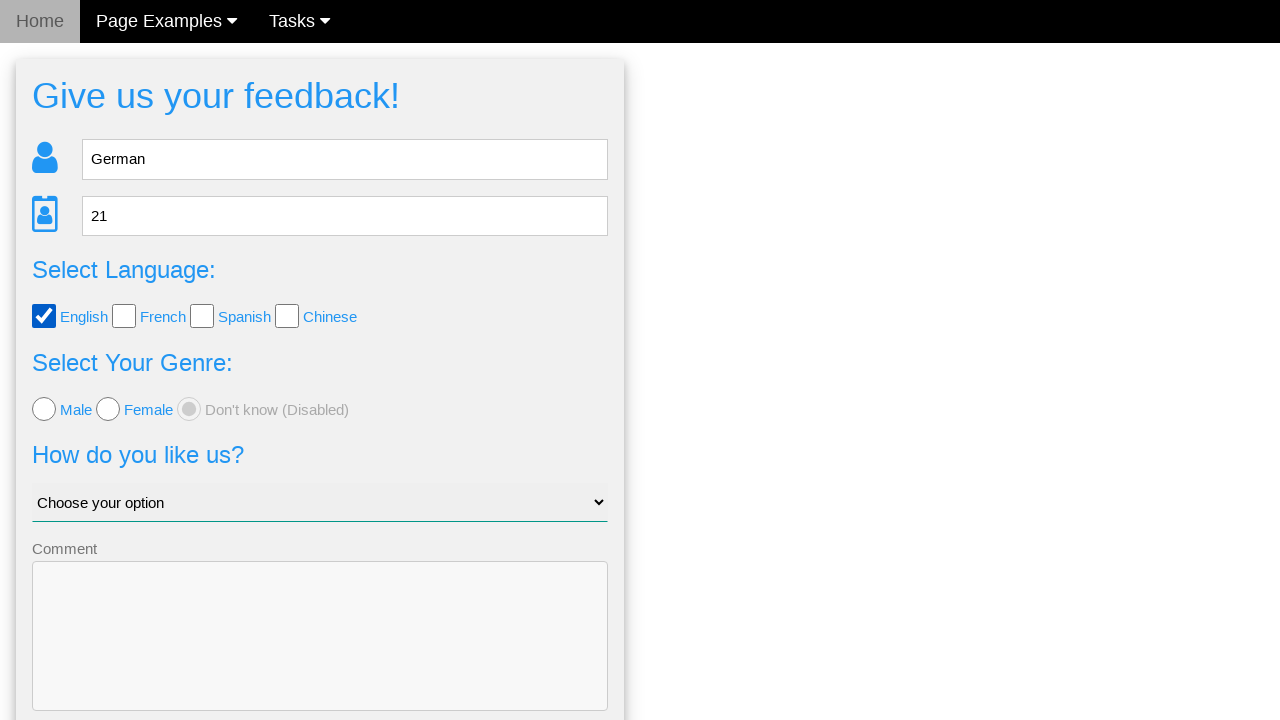

Selected Male genre radio button at (44, 409) on (//input[@type='radio'])[1]
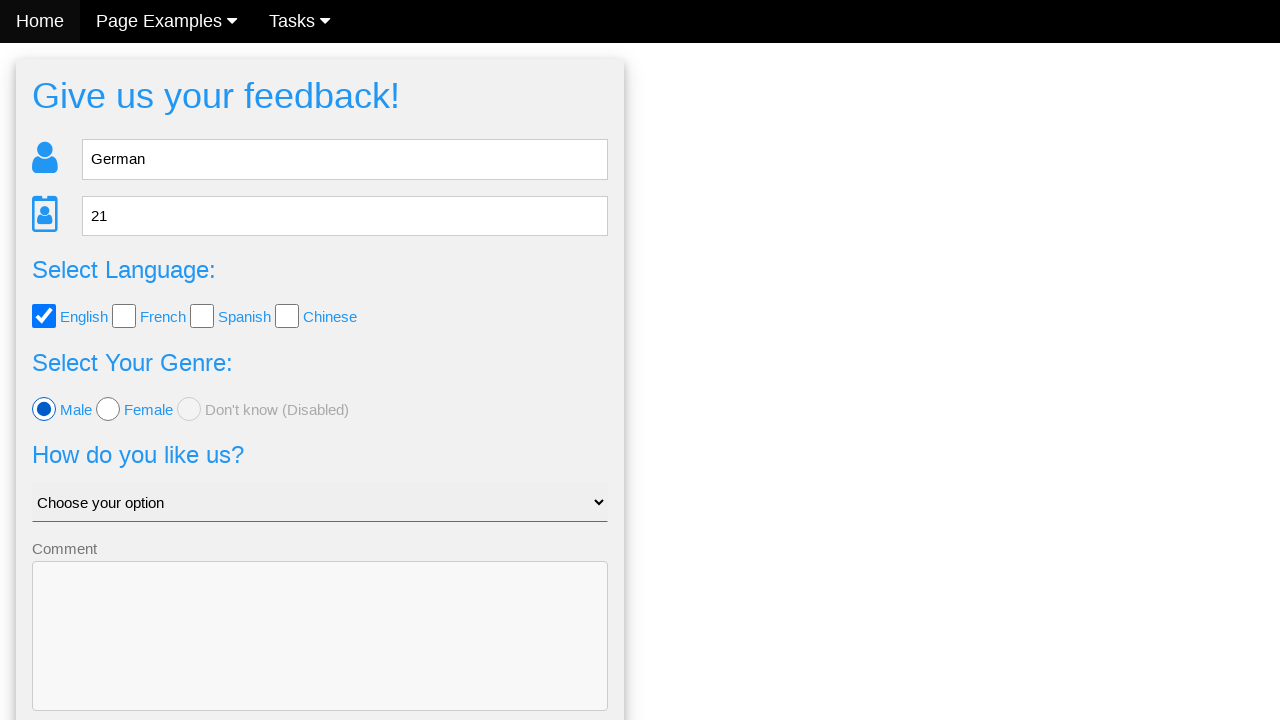

Selected 'Good' from satisfaction dropdown on #like_us
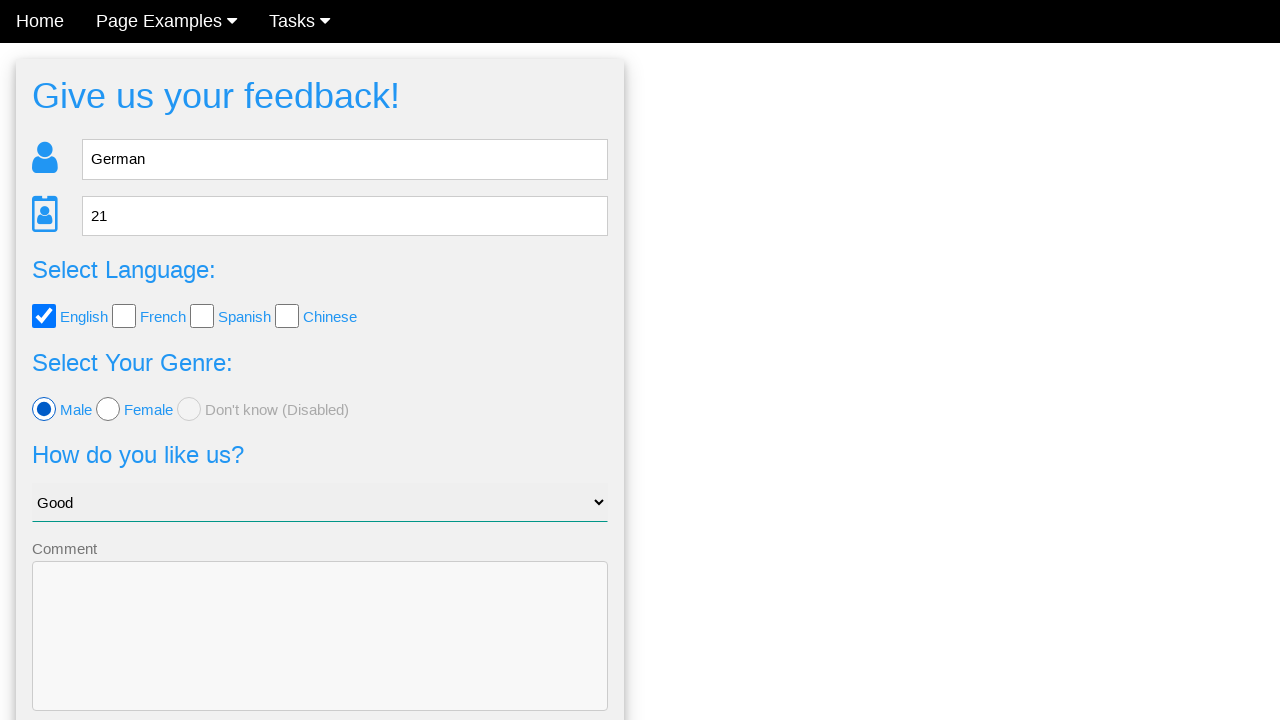

Filled comment field with 'Hello world!' on [name='comment']
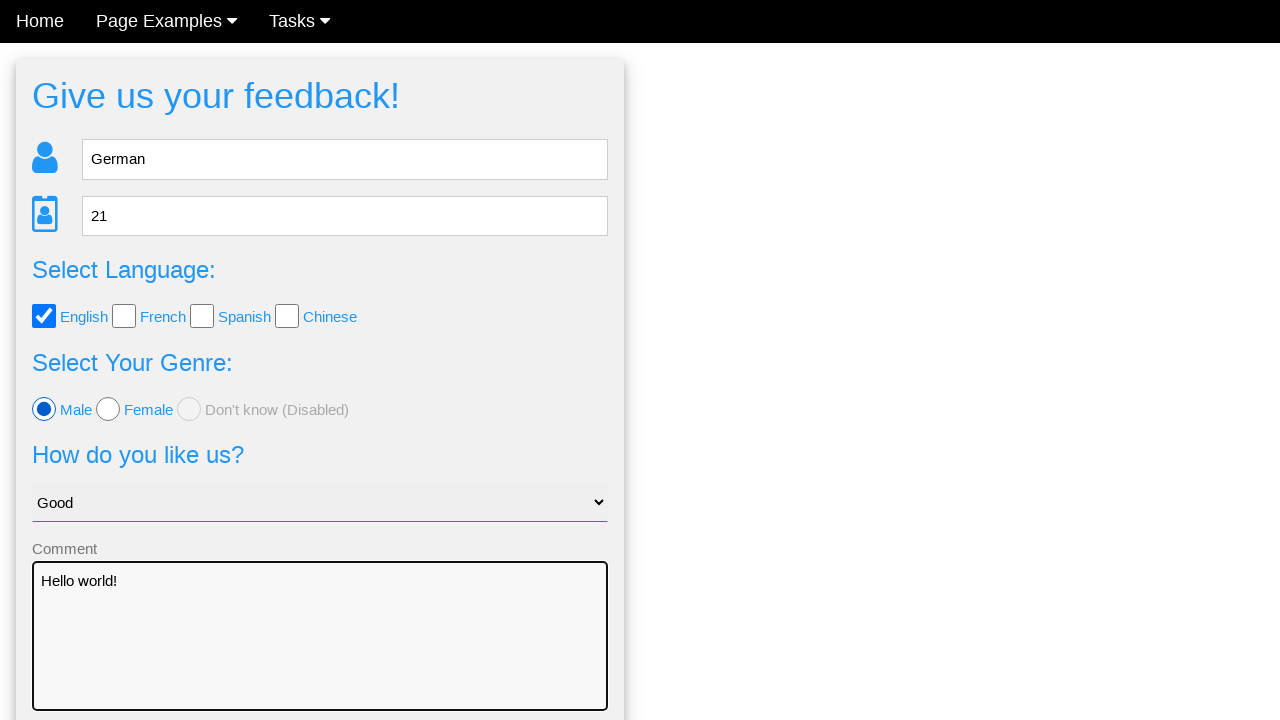

Clicked Send button to submit feedback form at (320, 656) on .w3-blue
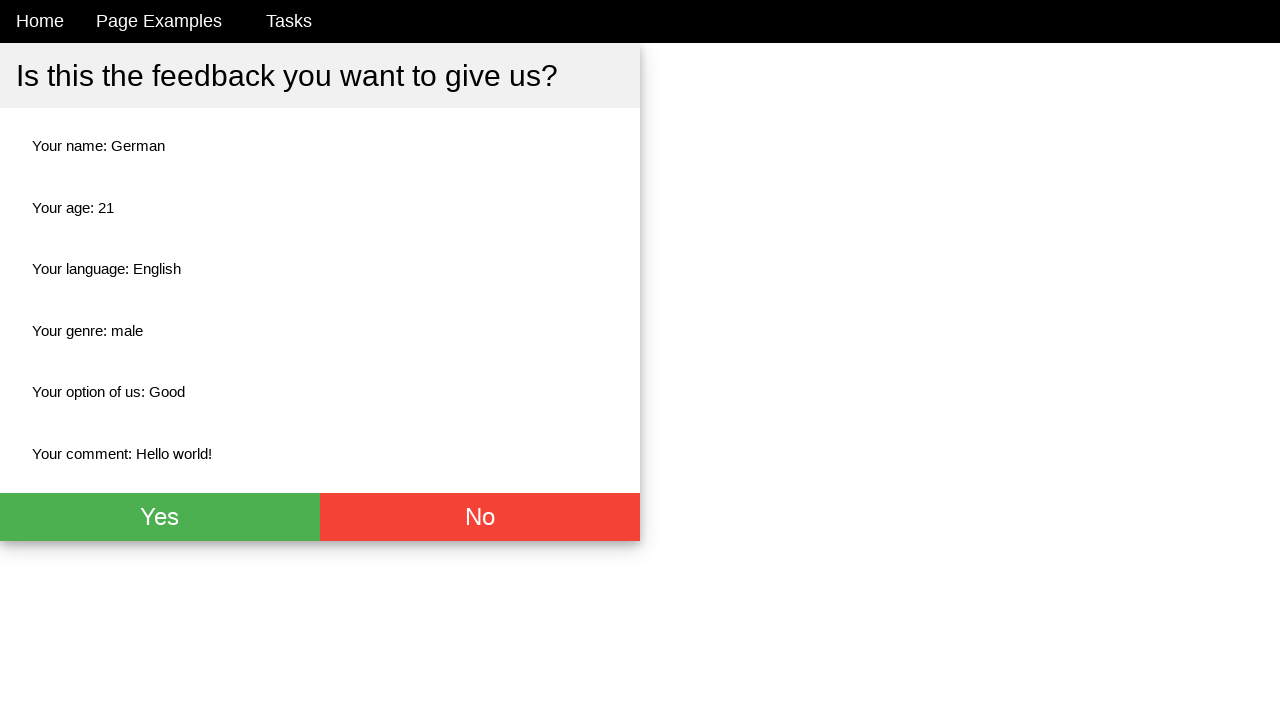

Confirmation message appeared on page
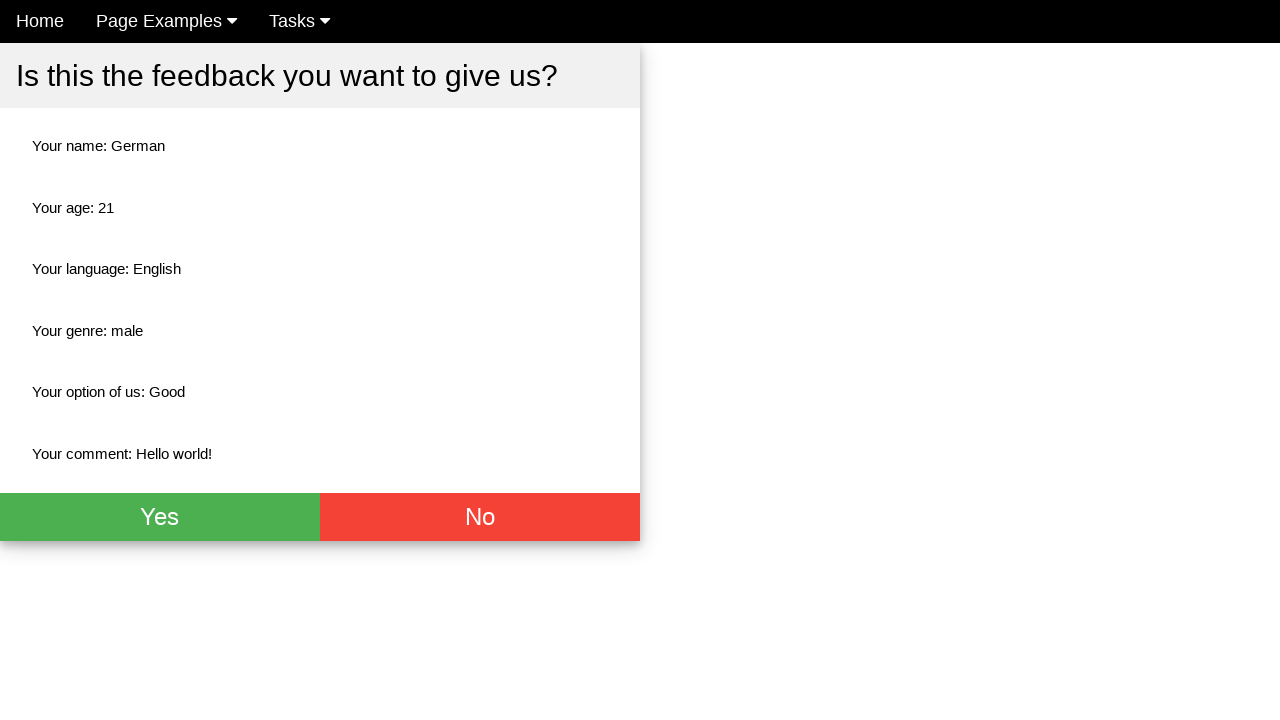

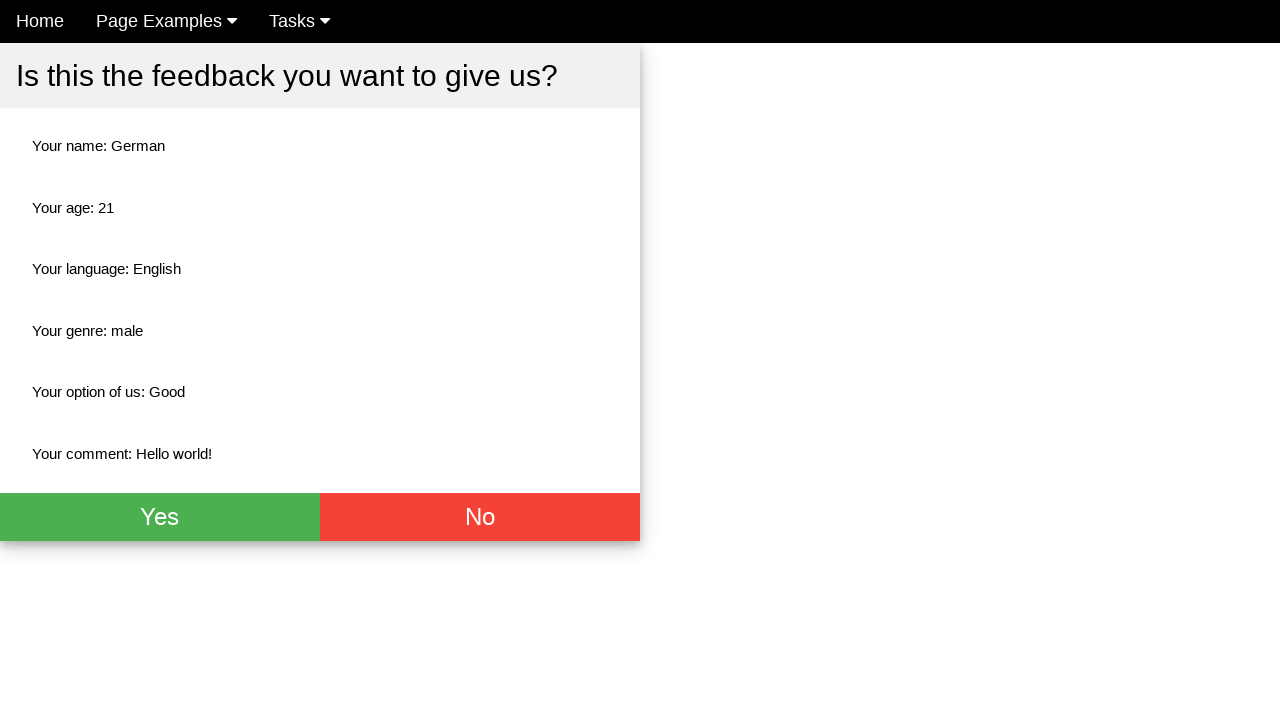